Tests sorting the Email column in ascending order by clicking the column header and verifying the values are sorted correctly using CSS pseudo-class selectors on table1.

Starting URL: http://the-internet.herokuapp.com/tables

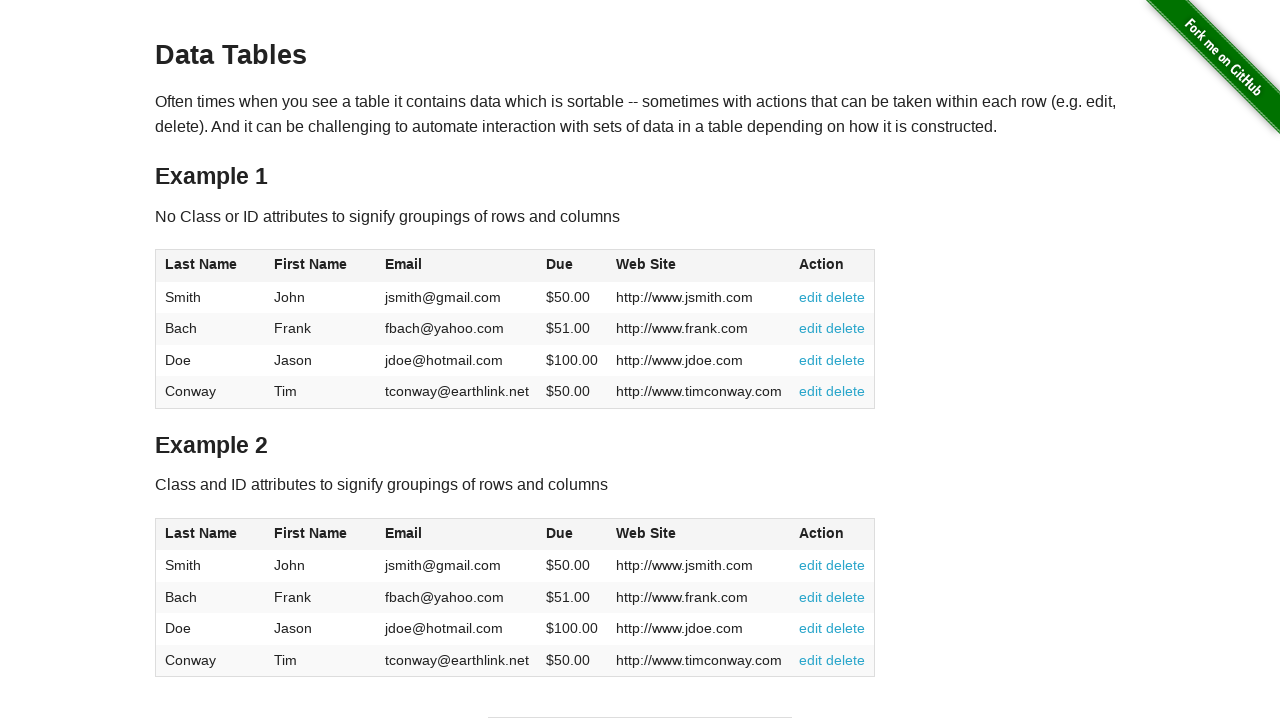

Clicked Email column header in table1 to sort ascending at (457, 266) on #table1 thead tr th:nth-of-type(3)
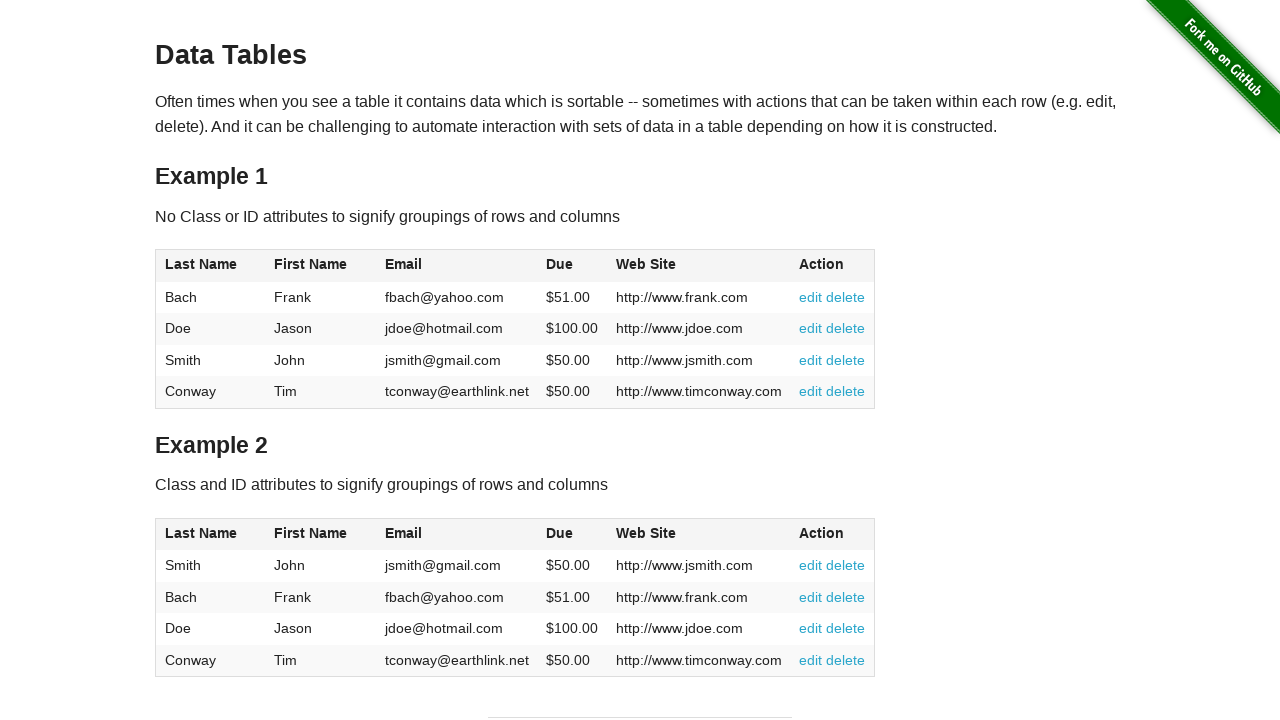

Email column in table1 tbody is present and ready
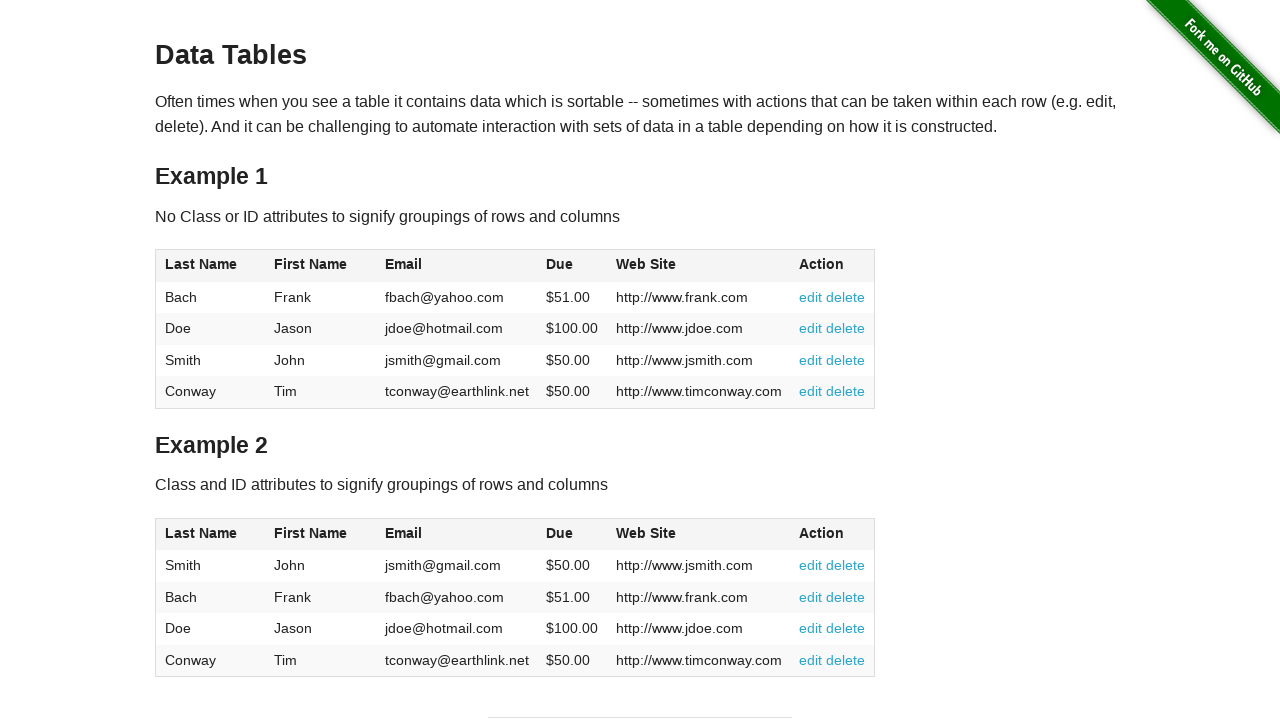

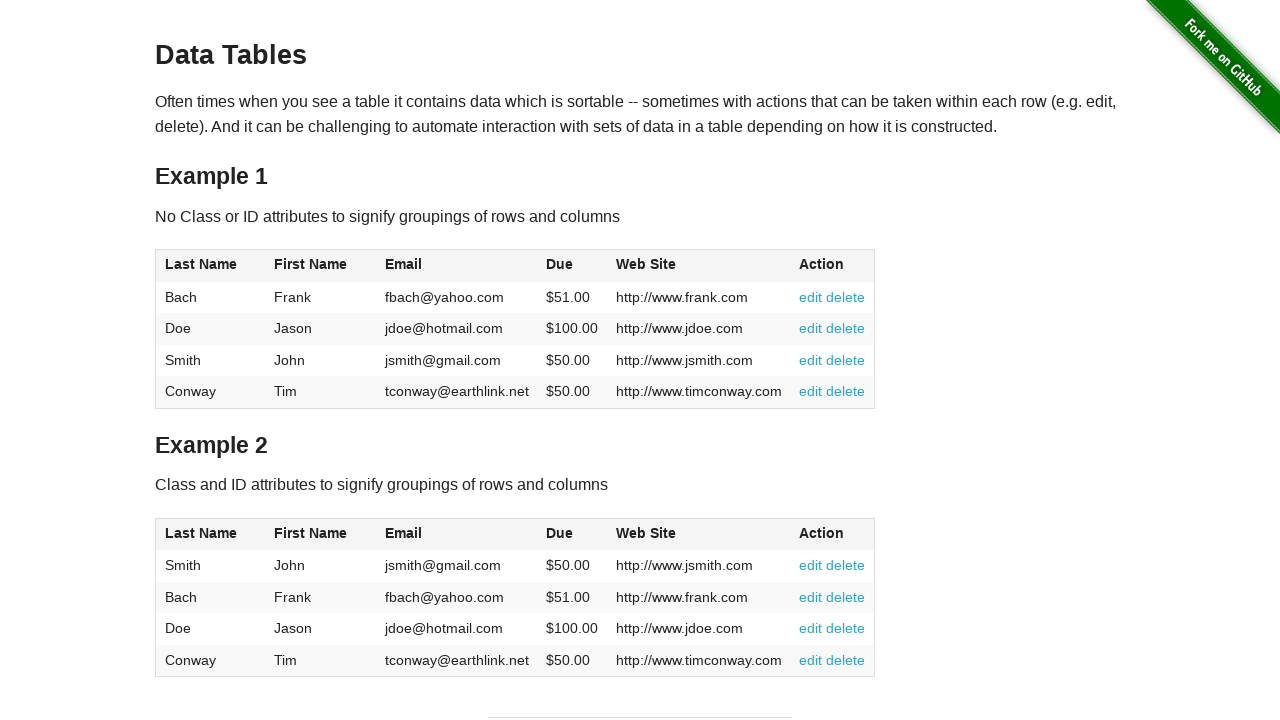